Tests dynamic checkbox visibility by toggling it on and off using a button

Starting URL: https://training-support.net/webelements/dynamic-controls

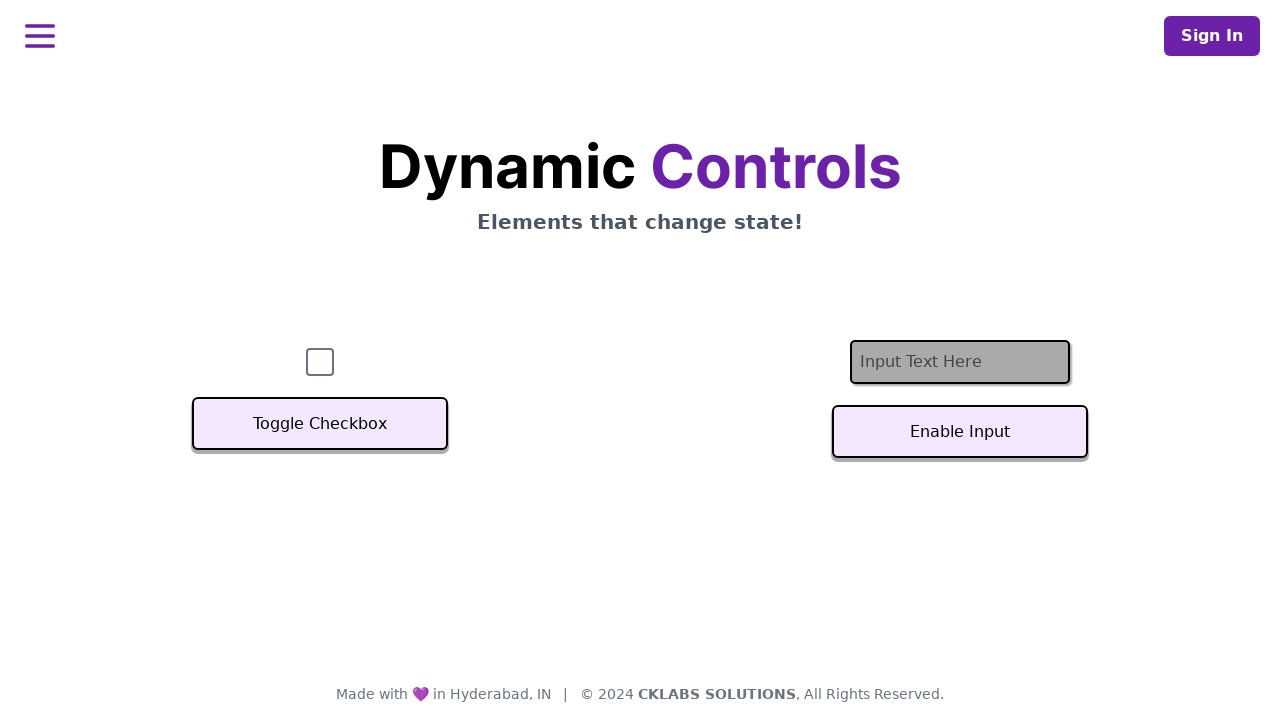

Located checkbox element with ID 'checkbox'
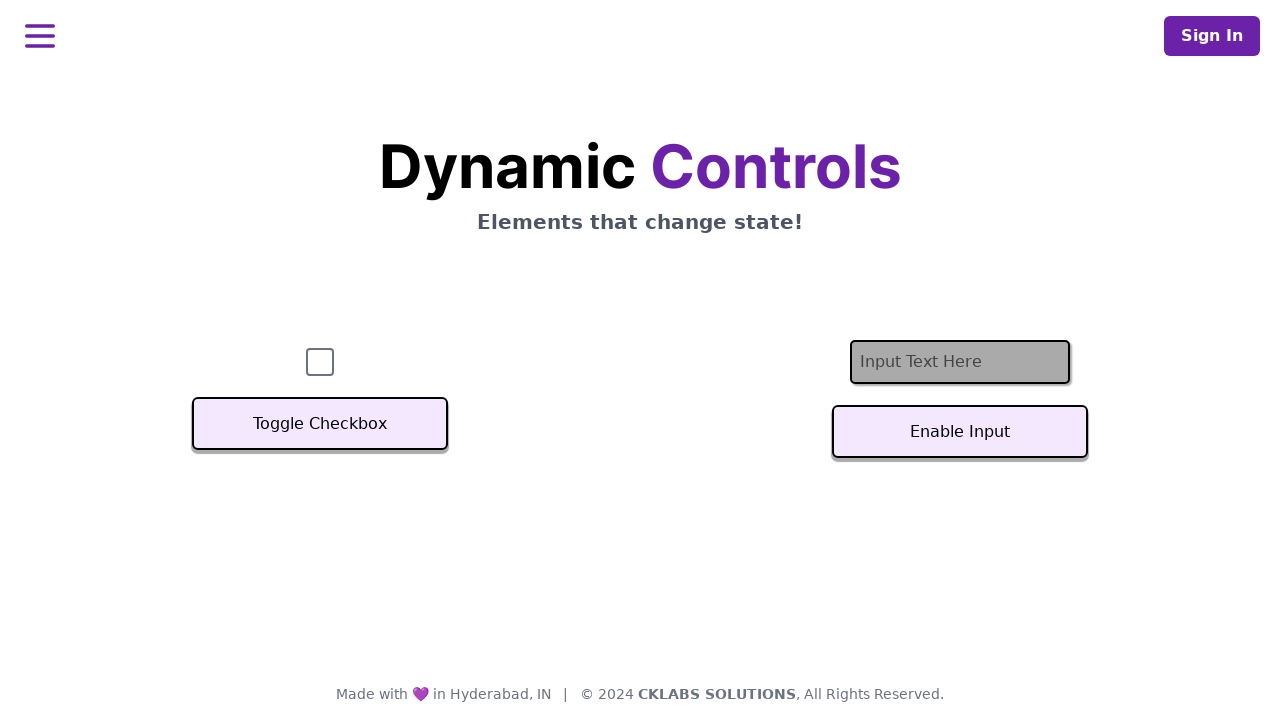

Clicked toggle button to hide the checkbox at (320, 424) on button:has-text('Toggle Checkbox')
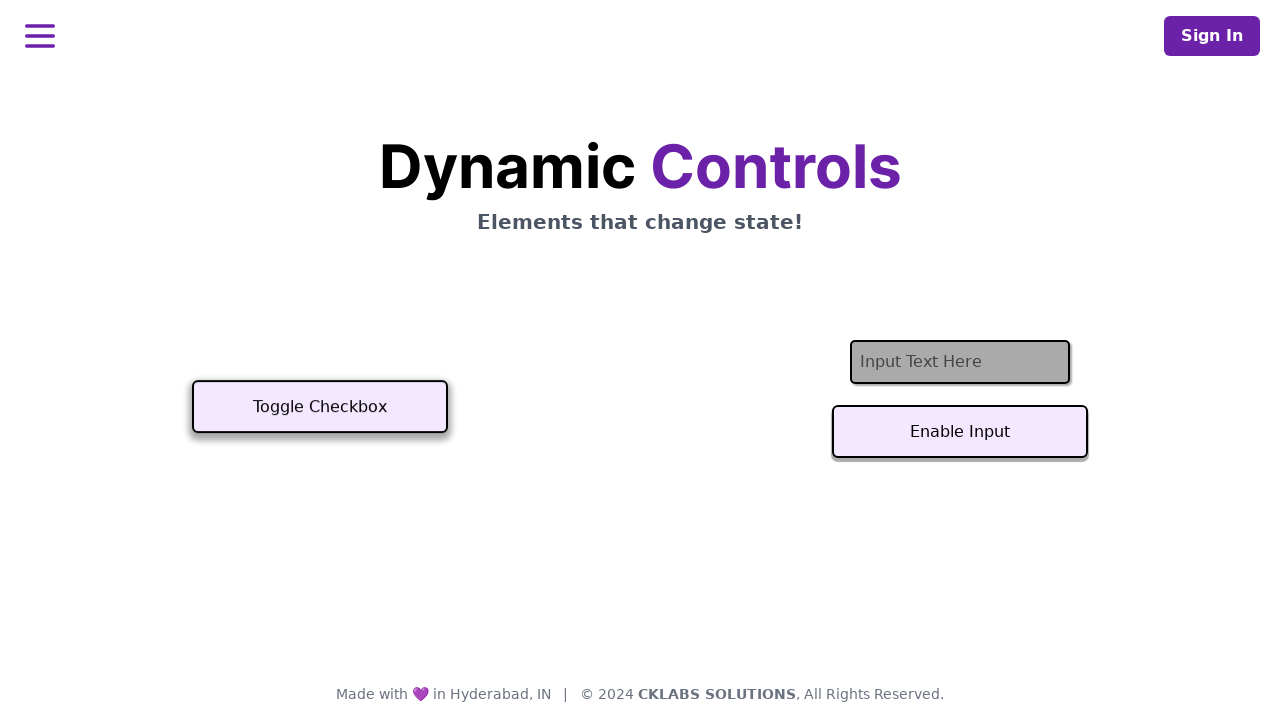

Verified checkbox visibility state: False
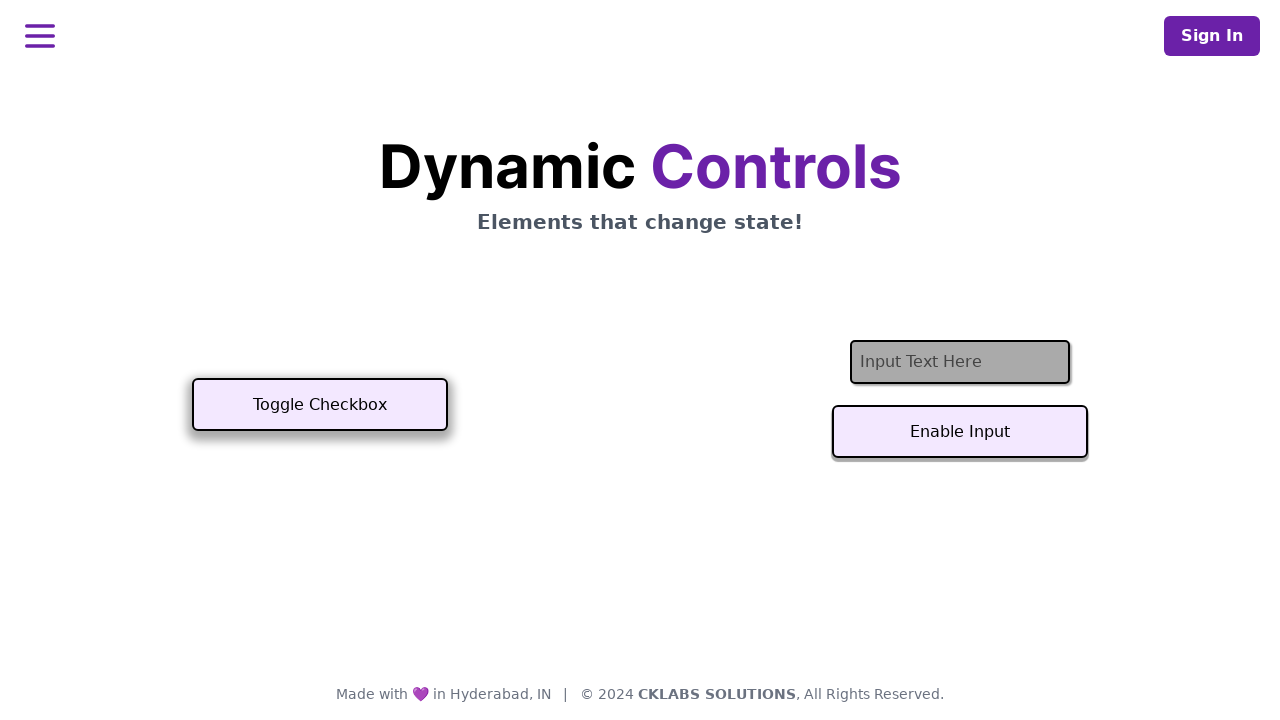

Clicked toggle button again to show the checkbox at (320, 405) on button:has-text('Toggle Checkbox')
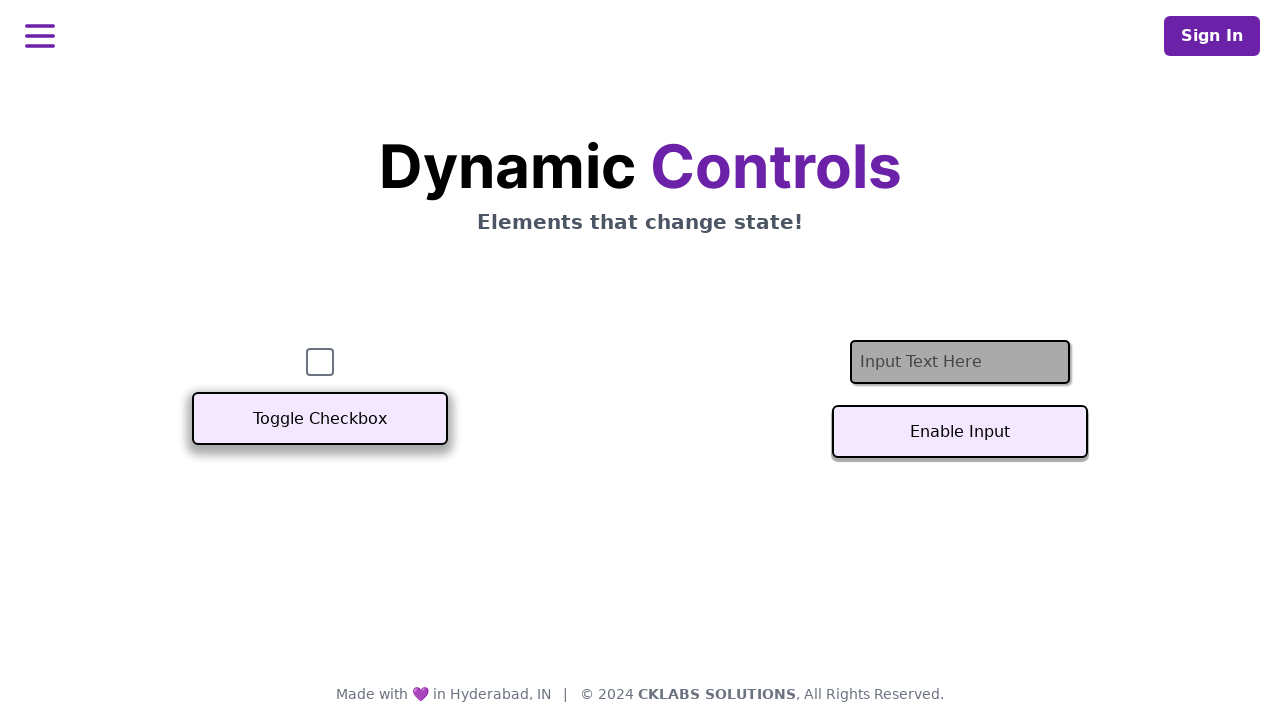

Verified checkbox visibility state again: True
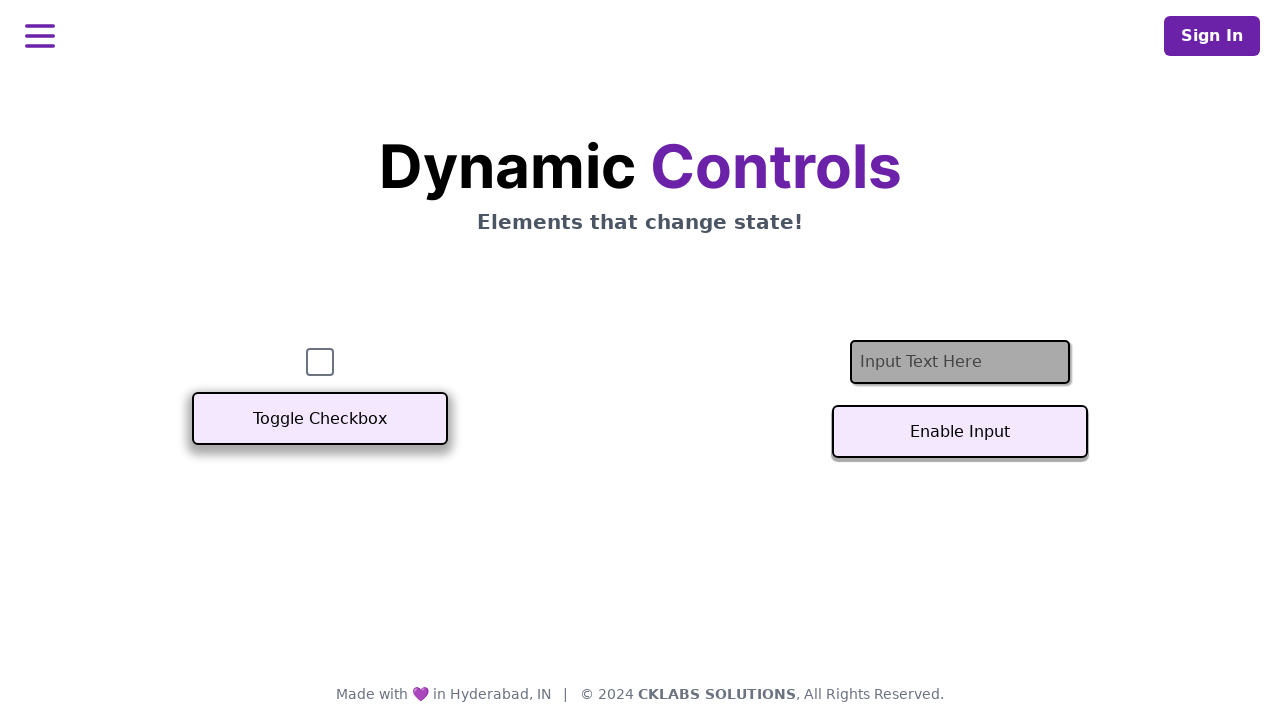

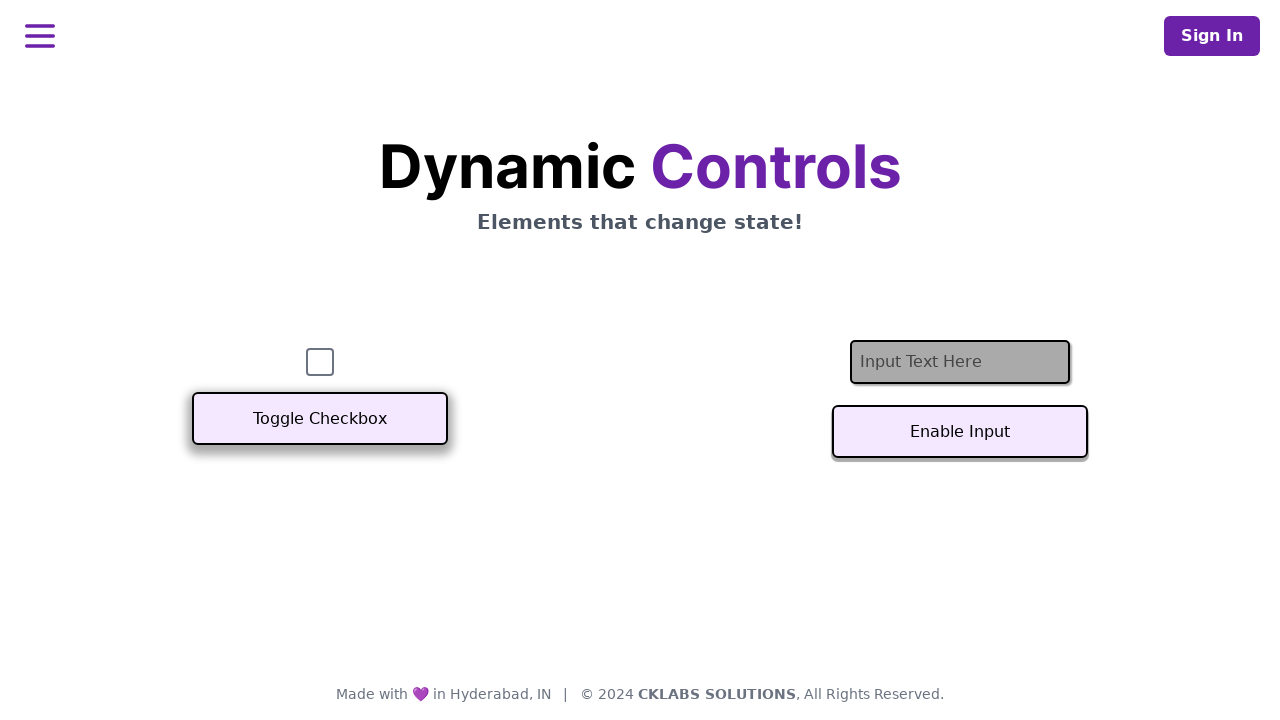